Tests a registration form by filling in first name, last name, and email fields, then submitting the form and verifying the success message

Starting URL: http://suninjuly.github.io/registration1.html

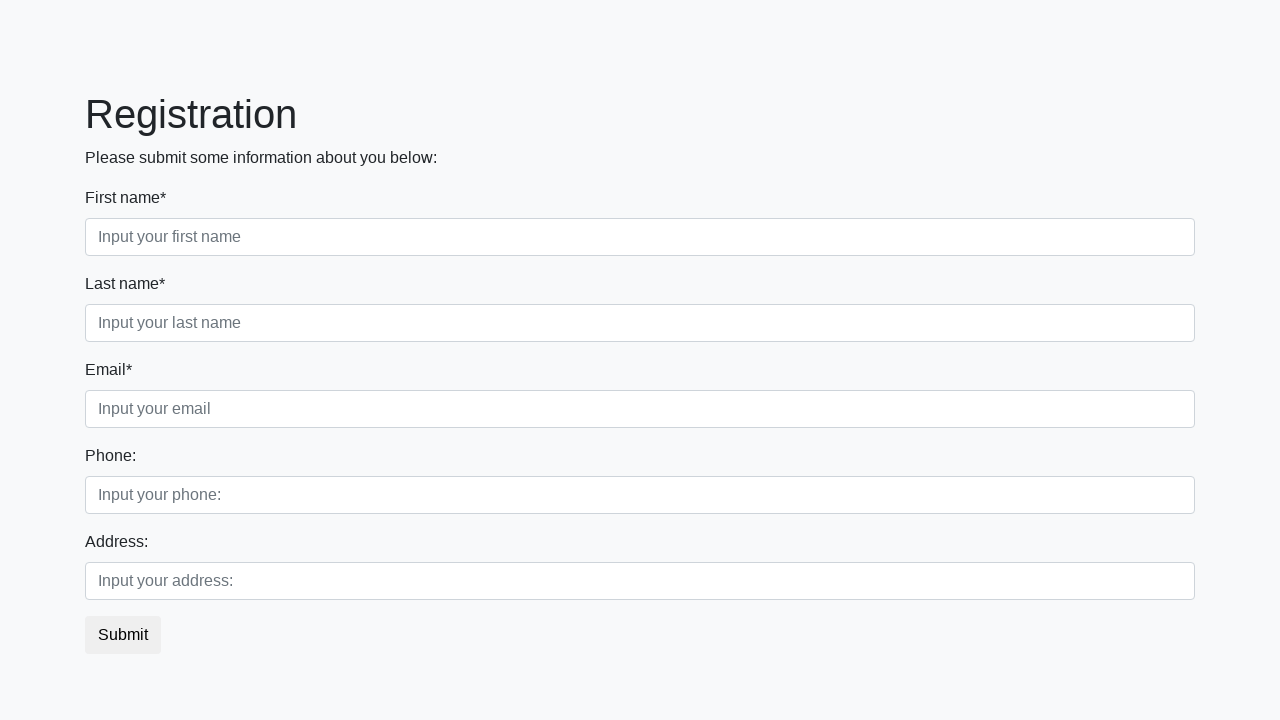

Filled first name field with 'John' on .first_block div:nth-child(1) input
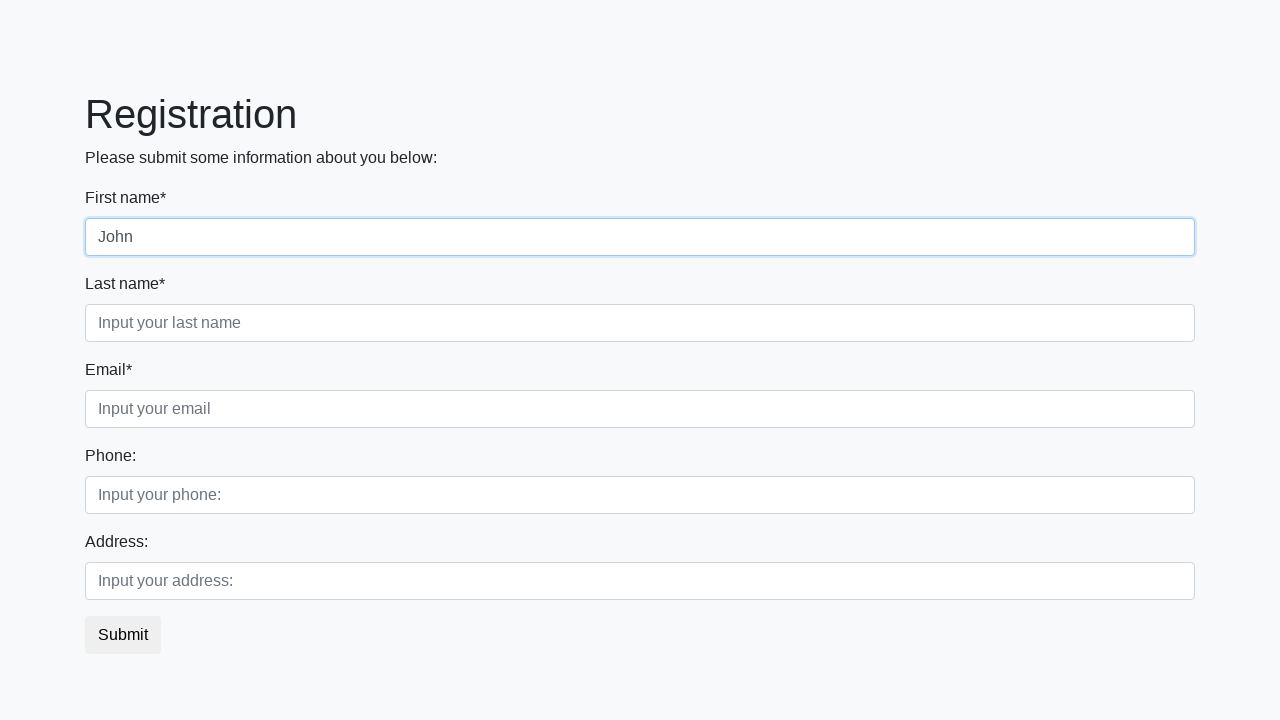

Filled last name field with 'Smith' on .first_block div:nth-child(2) input
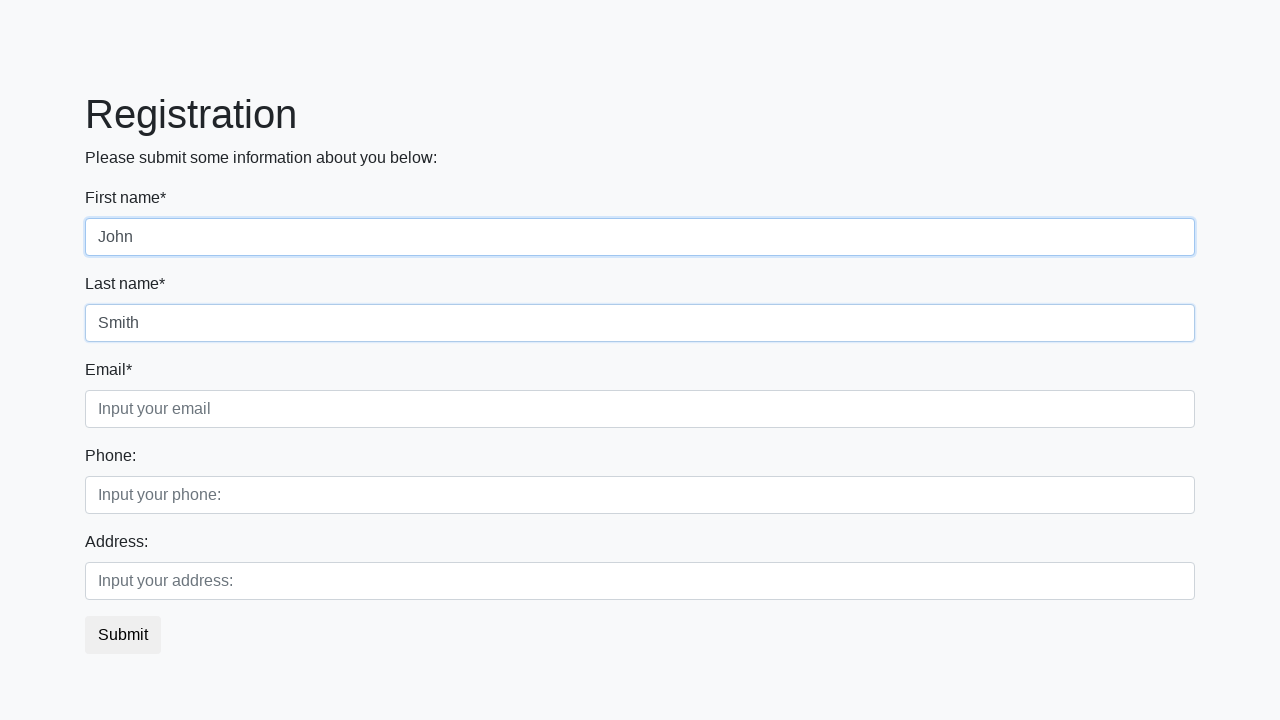

Filled email field with 'john.smith@example.com' on .first_block div:nth-child(3) input
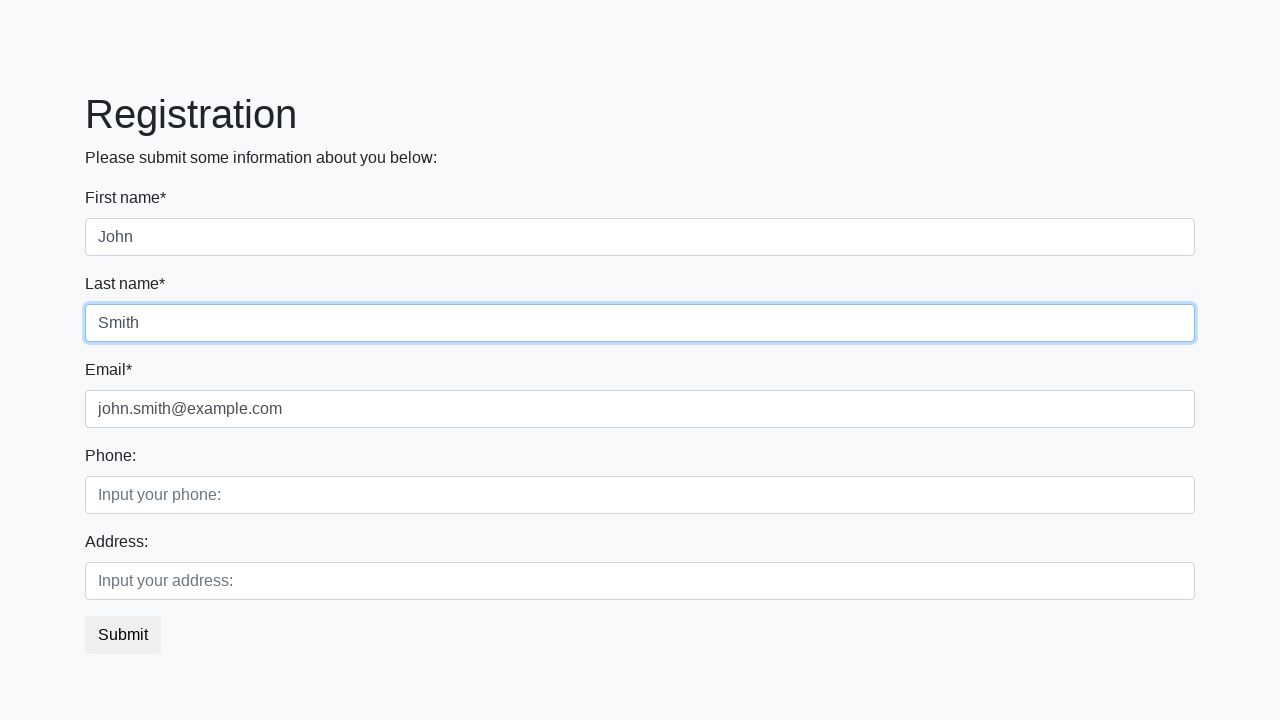

Clicked submit button to register at (123, 635) on button.btn
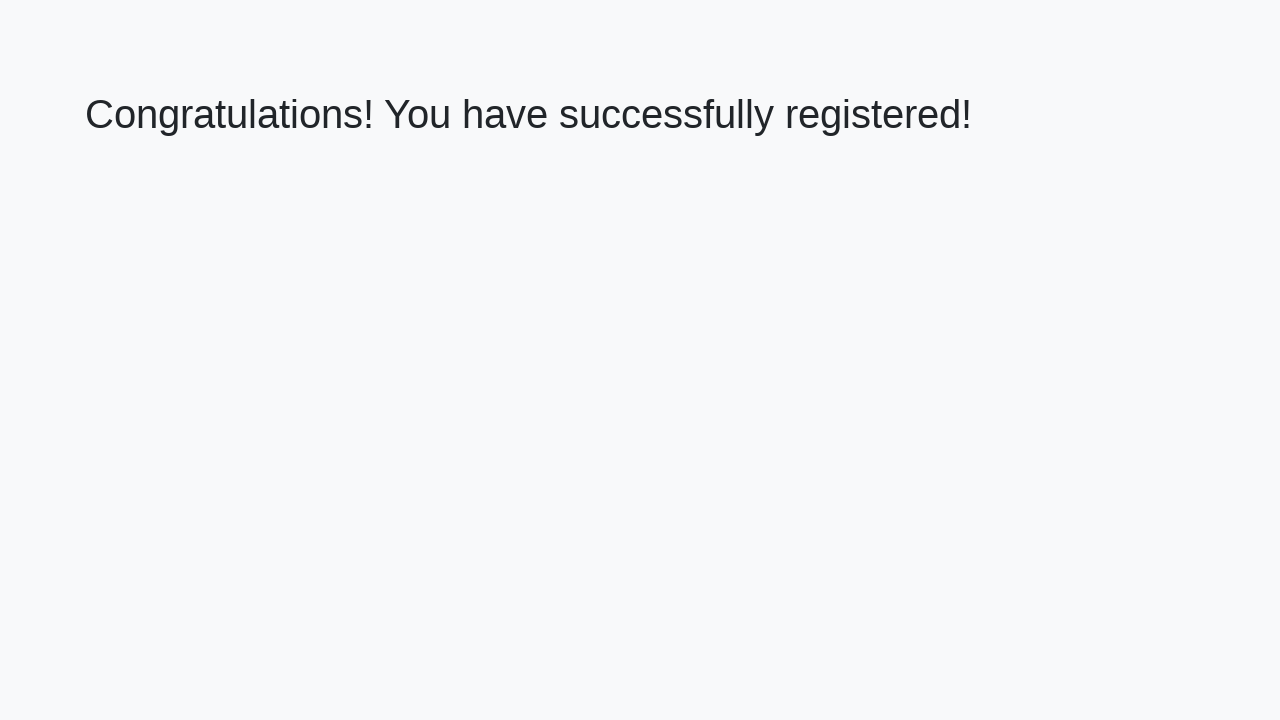

Success heading element loaded
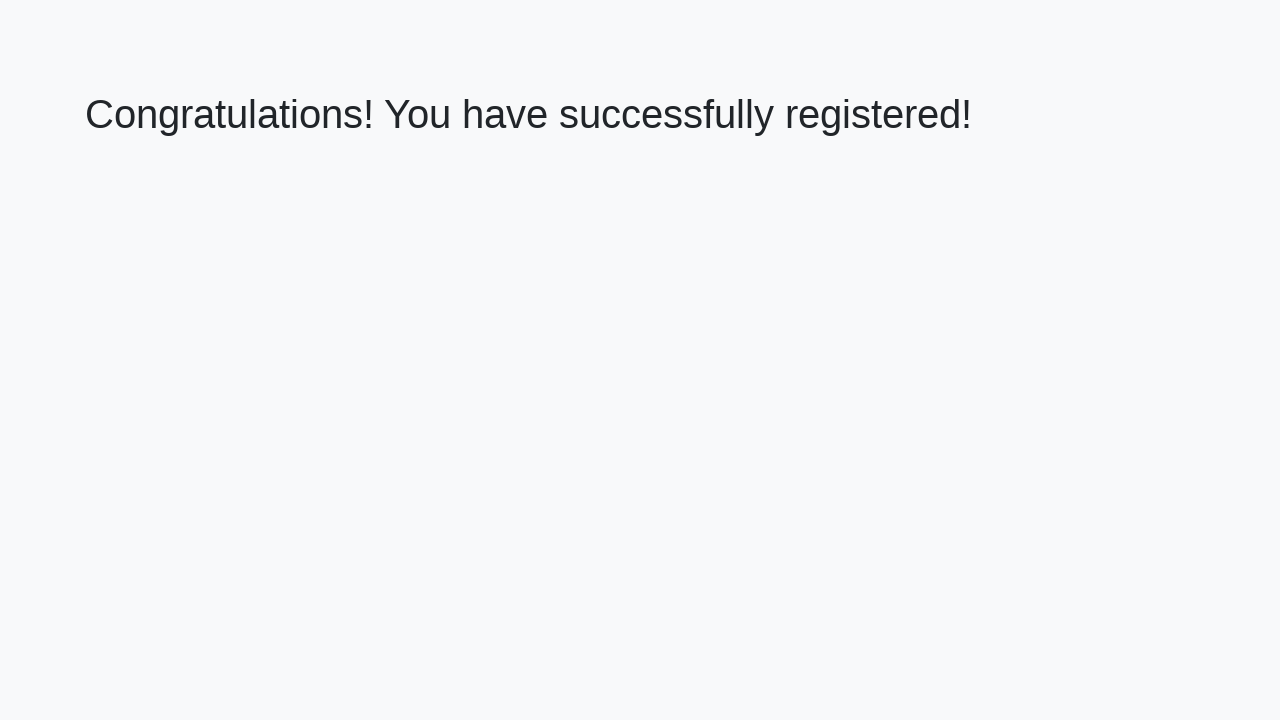

Verified success message: 'Congratulations! You have successfully registered!'
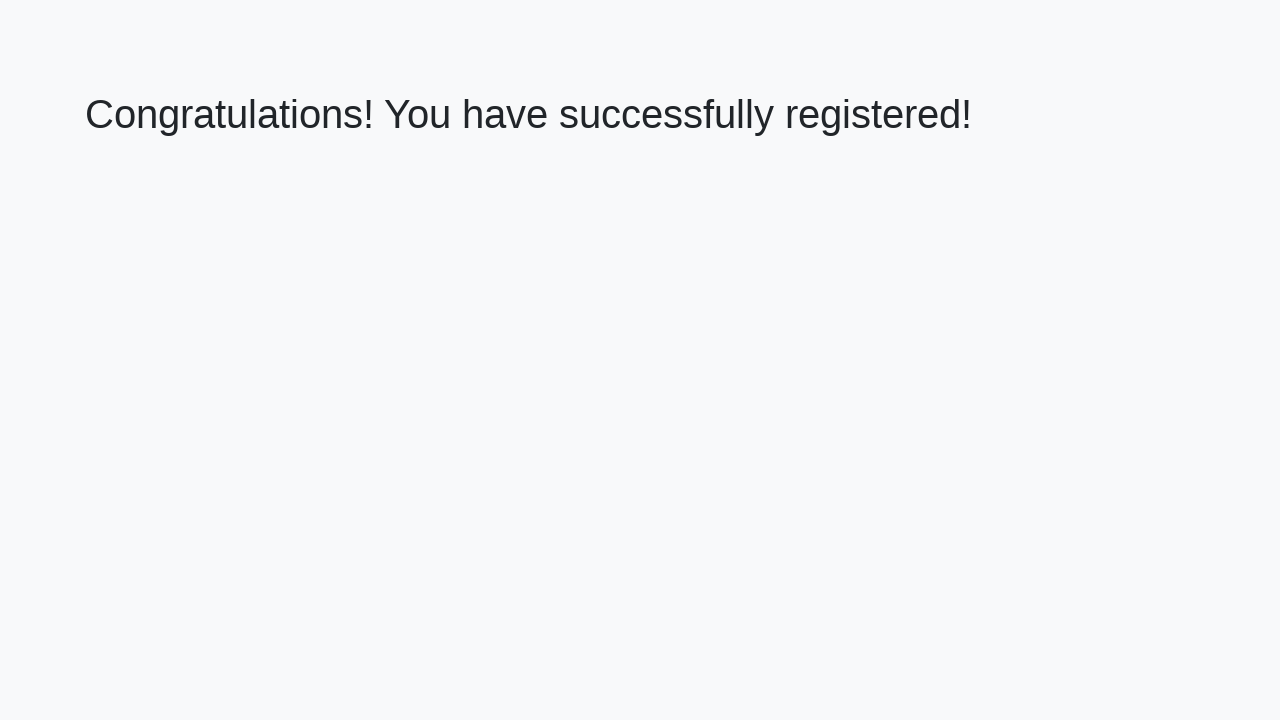

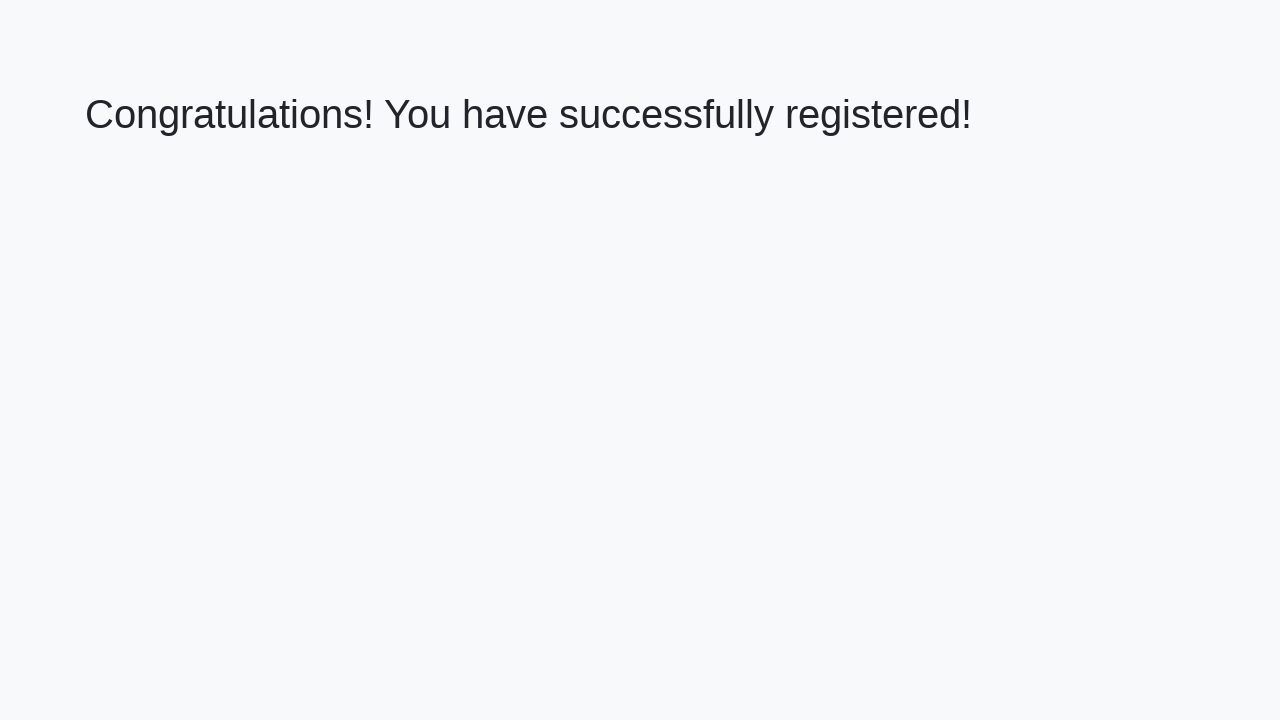